Tests clicking a primary button on the UI Testing Playground class attribute page, which demonstrates handling buttons with dynamic class attributes.

Starting URL: http://uitestingplayground.com/classattr

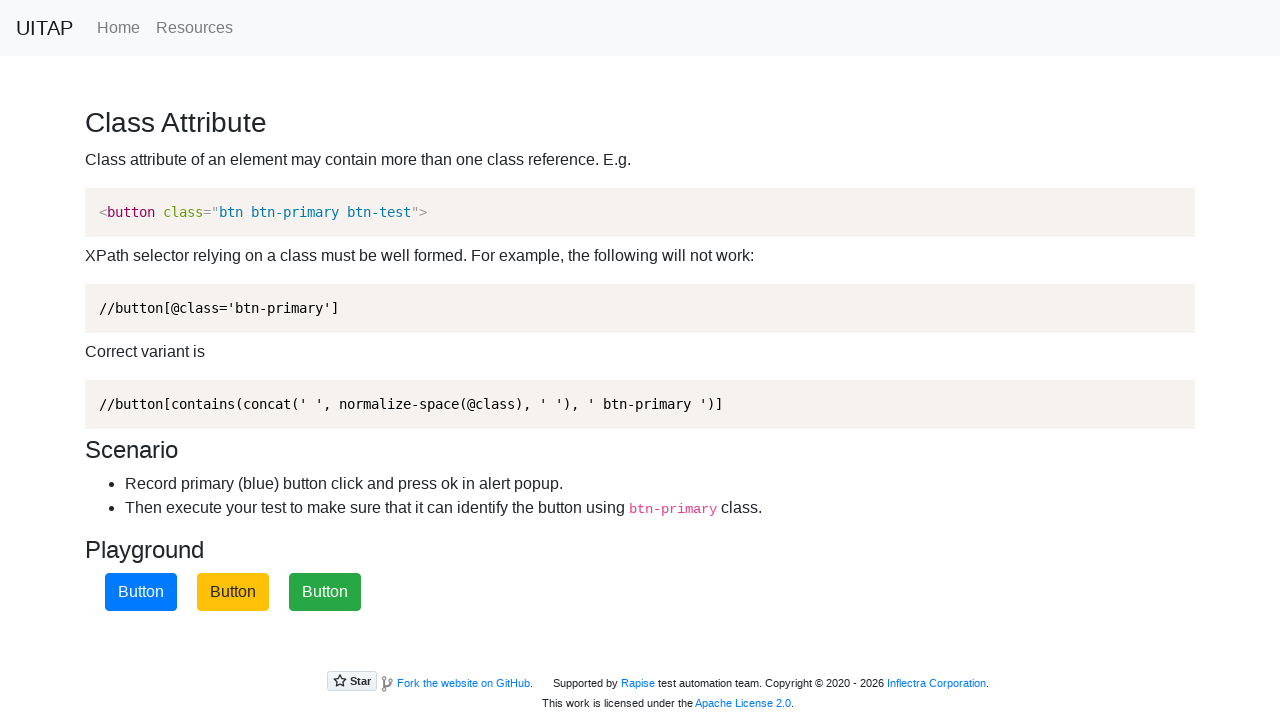

Clicked the primary button with dynamic class attributes on the class attribute page at (141, 592) on button.btn-primary
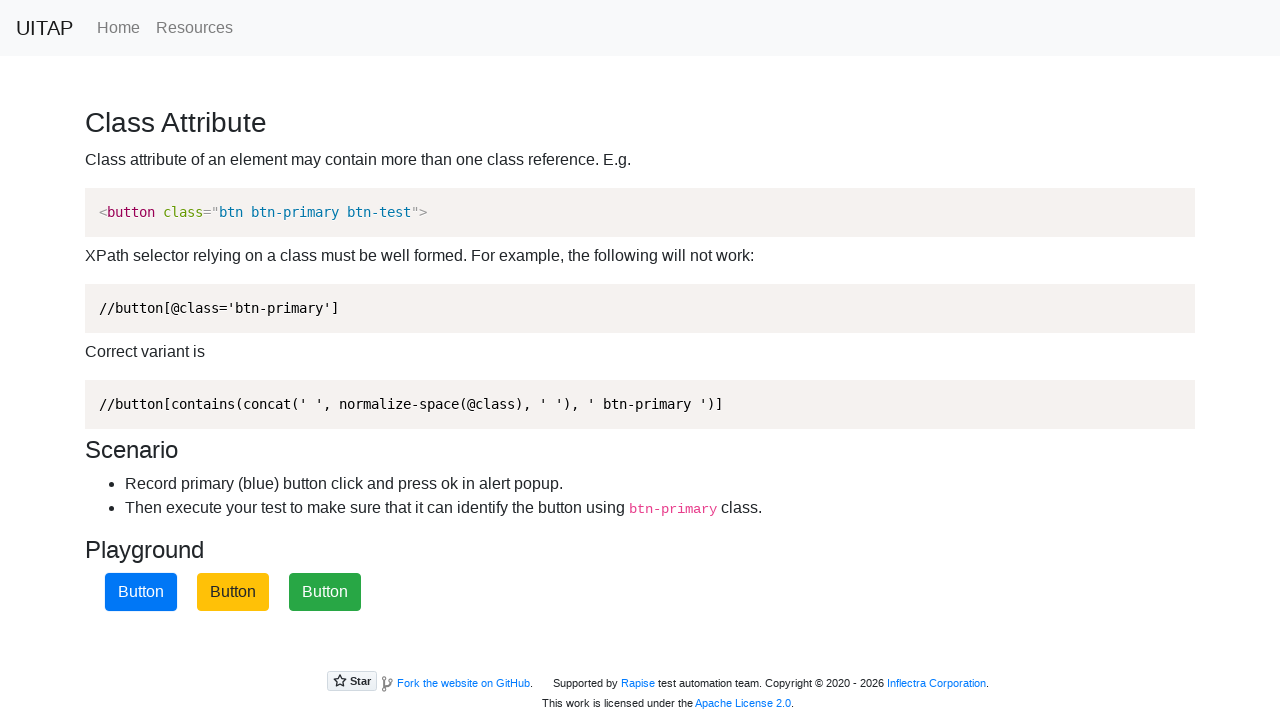

Set up dialog handler to accept any alerts
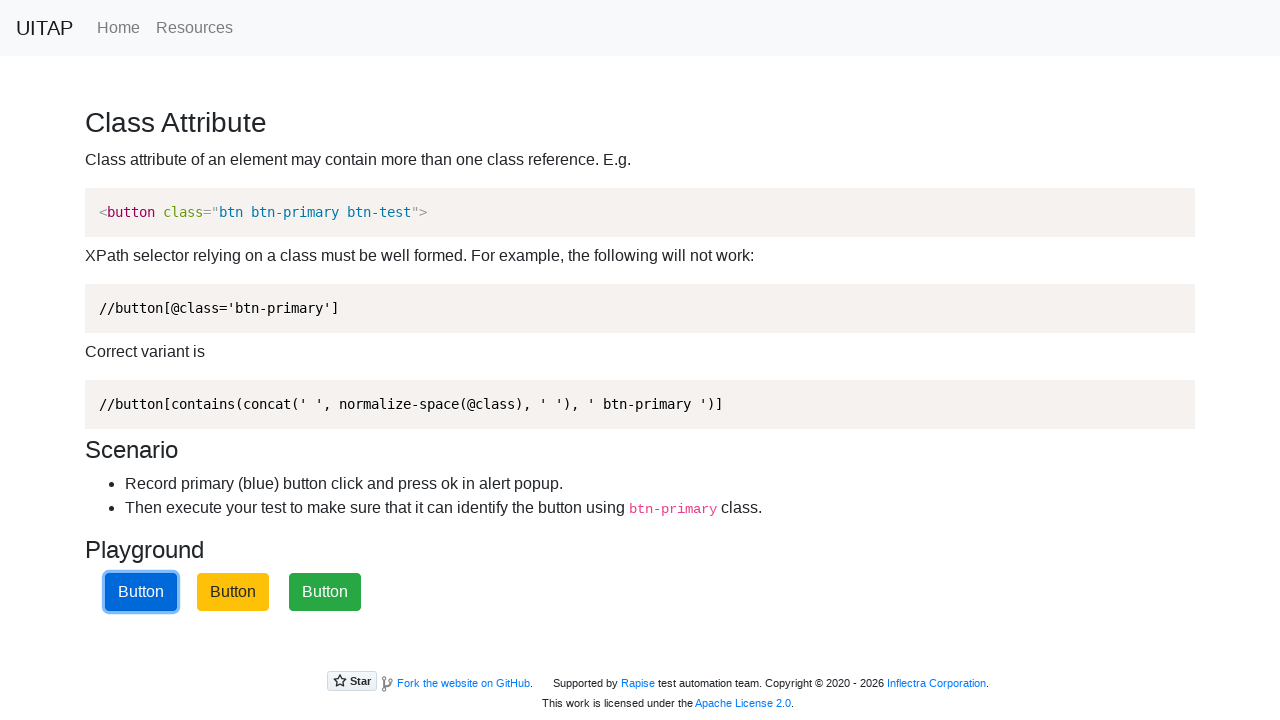

Waited 1 second for alert to appear and be handled
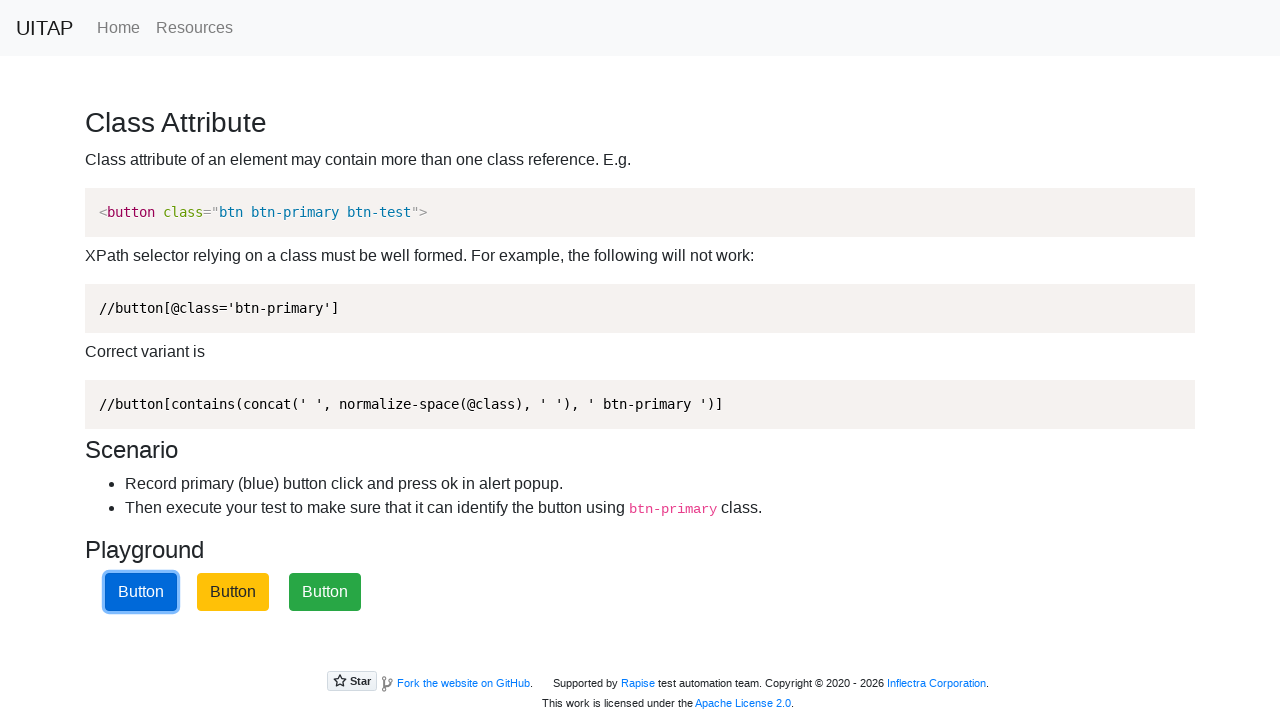

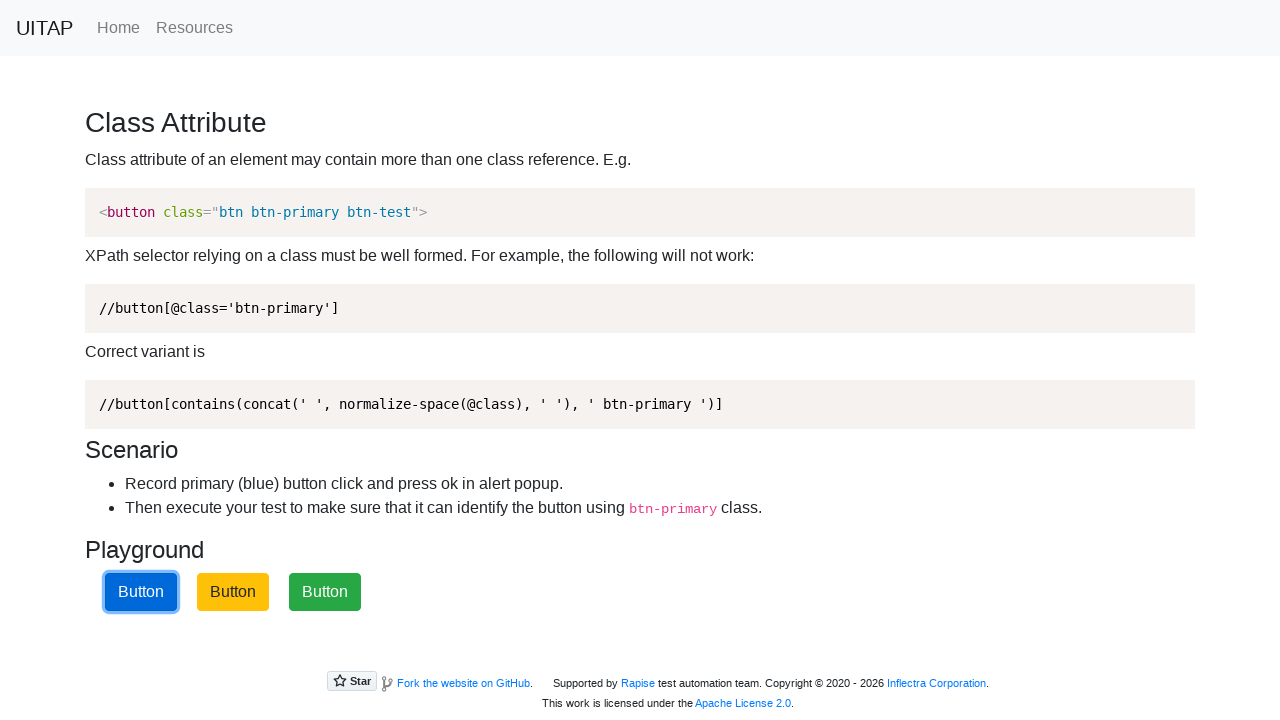